Navigates to a page, clicks a link with mathematically calculated text, and fills out a registration form with name and location details

Starting URL: http://suninjuly.github.io/find_link_text

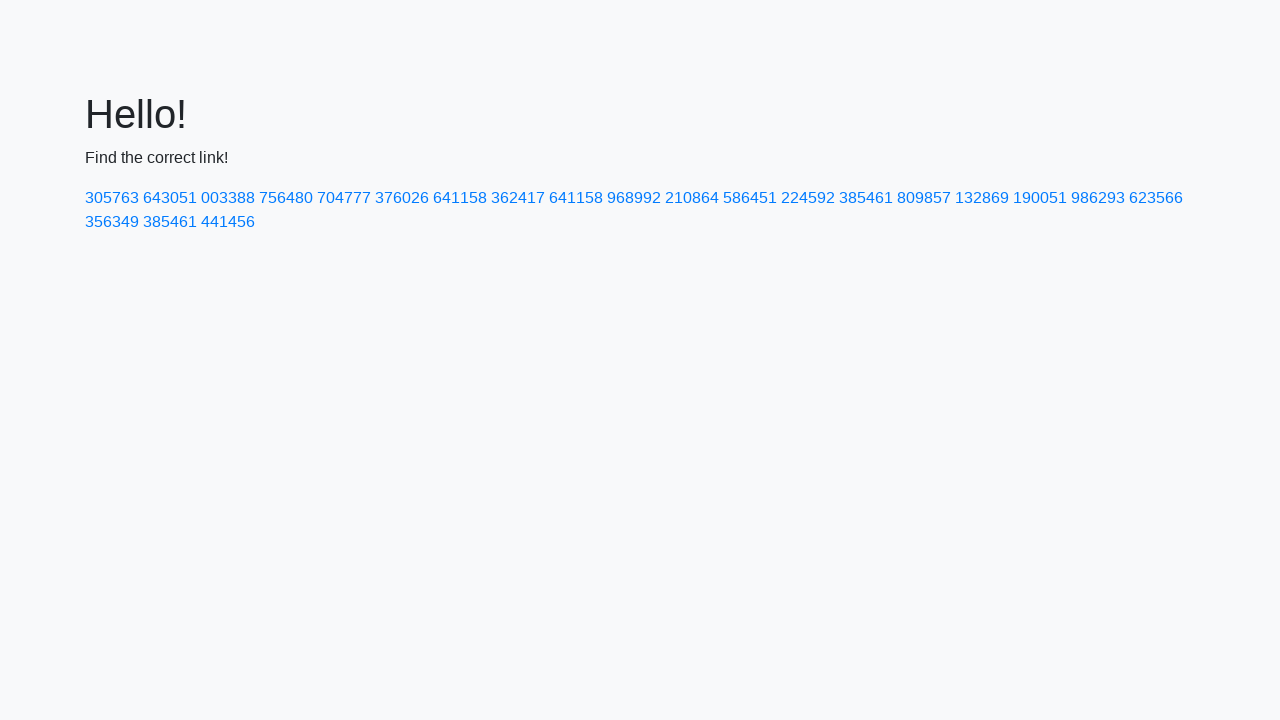

Clicked link with mathematically calculated text: 224592 at (808, 198) on text=224592
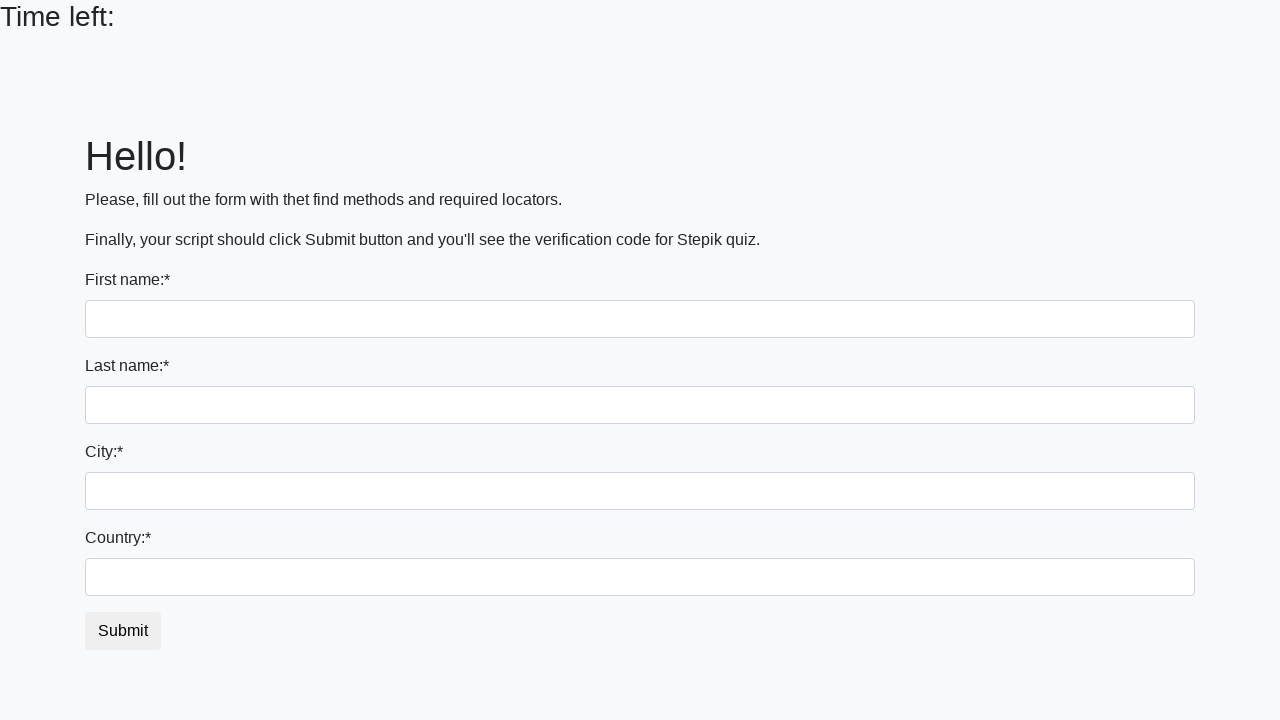

Filled first name field with 'Ivan' on input[name='first_name']
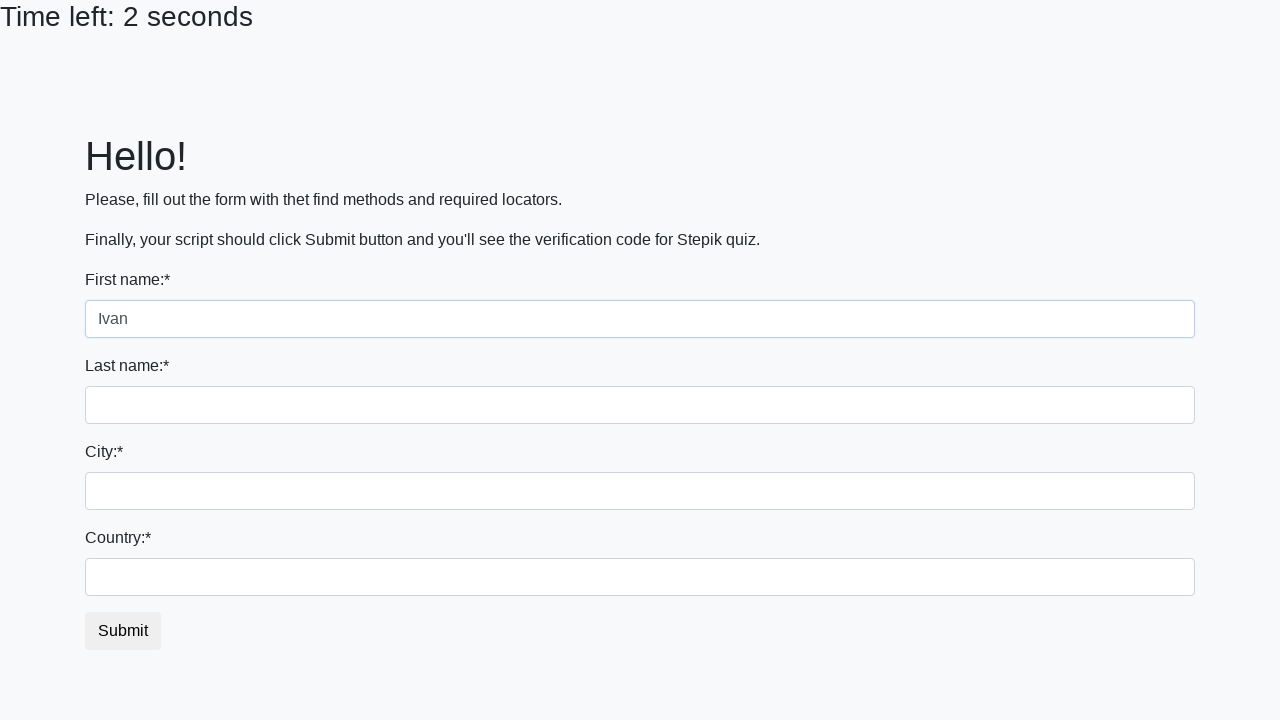

Filled last name field with 'Ivanov' on input[name='last_name']
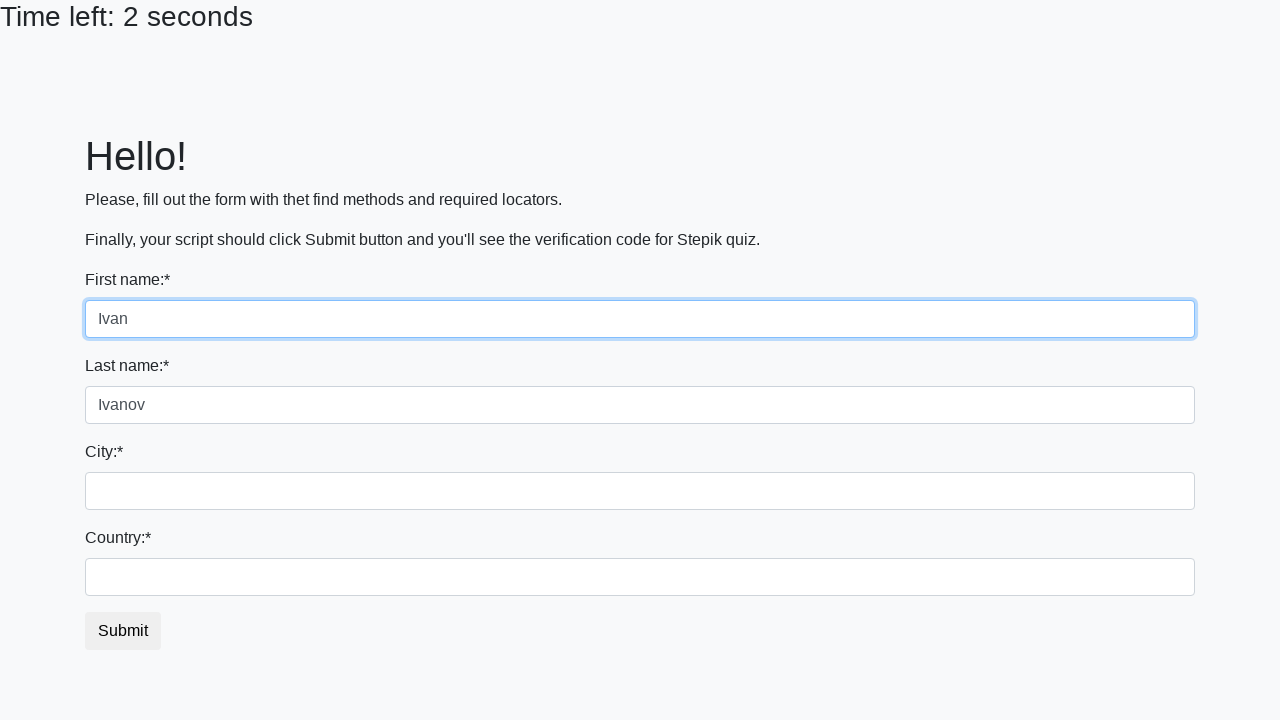

Filled city field with 'Moscow' on input[name='firstname']
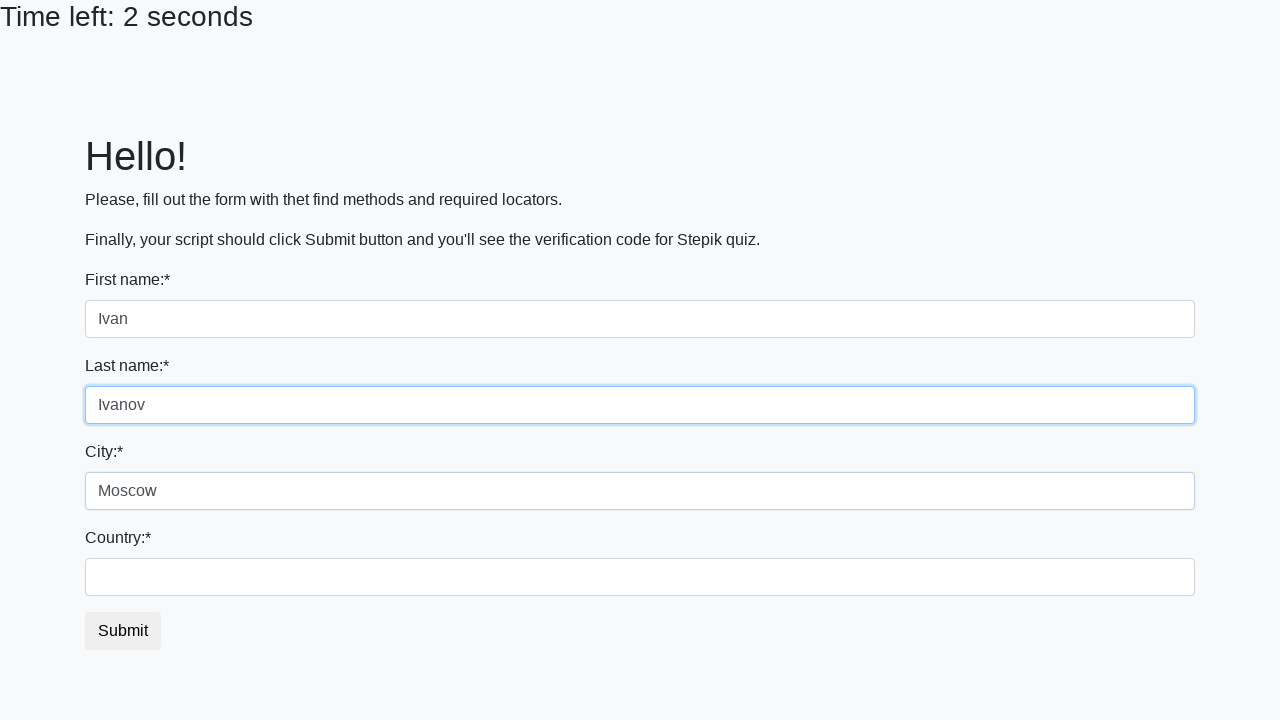

Filled country field with 'Russia' on #country
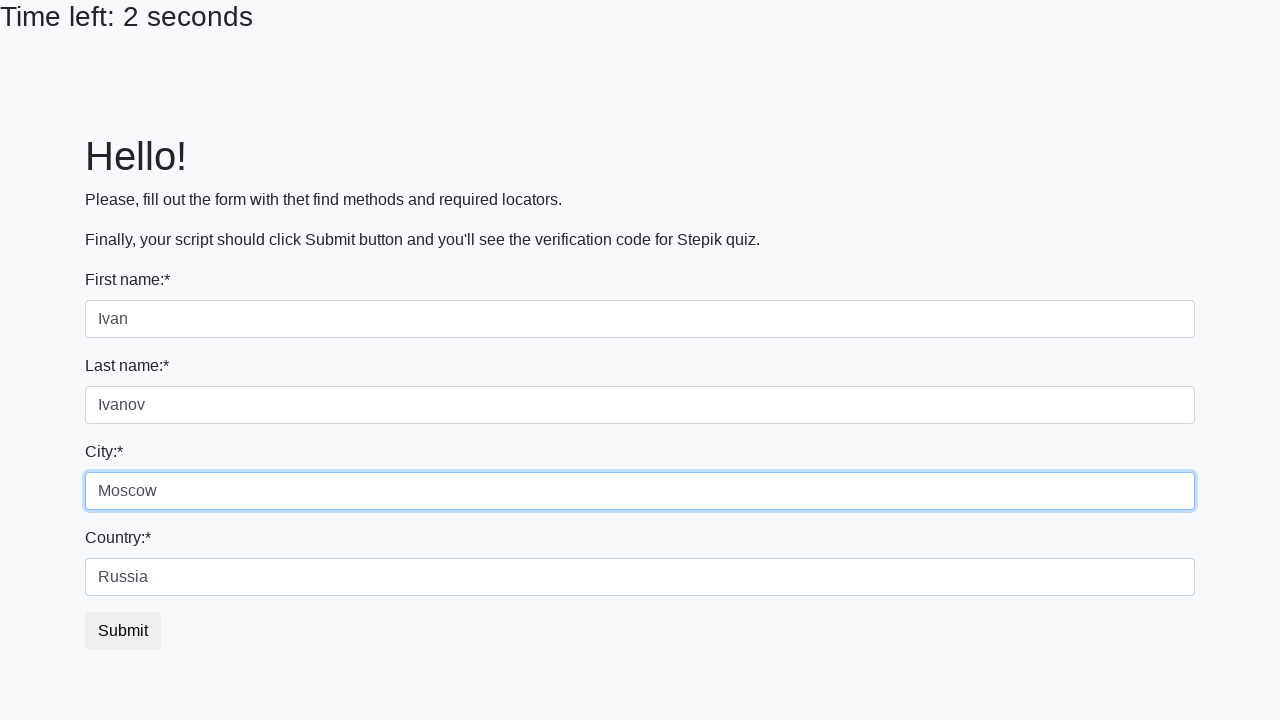

Clicked form submit button at (123, 631) on button.btn
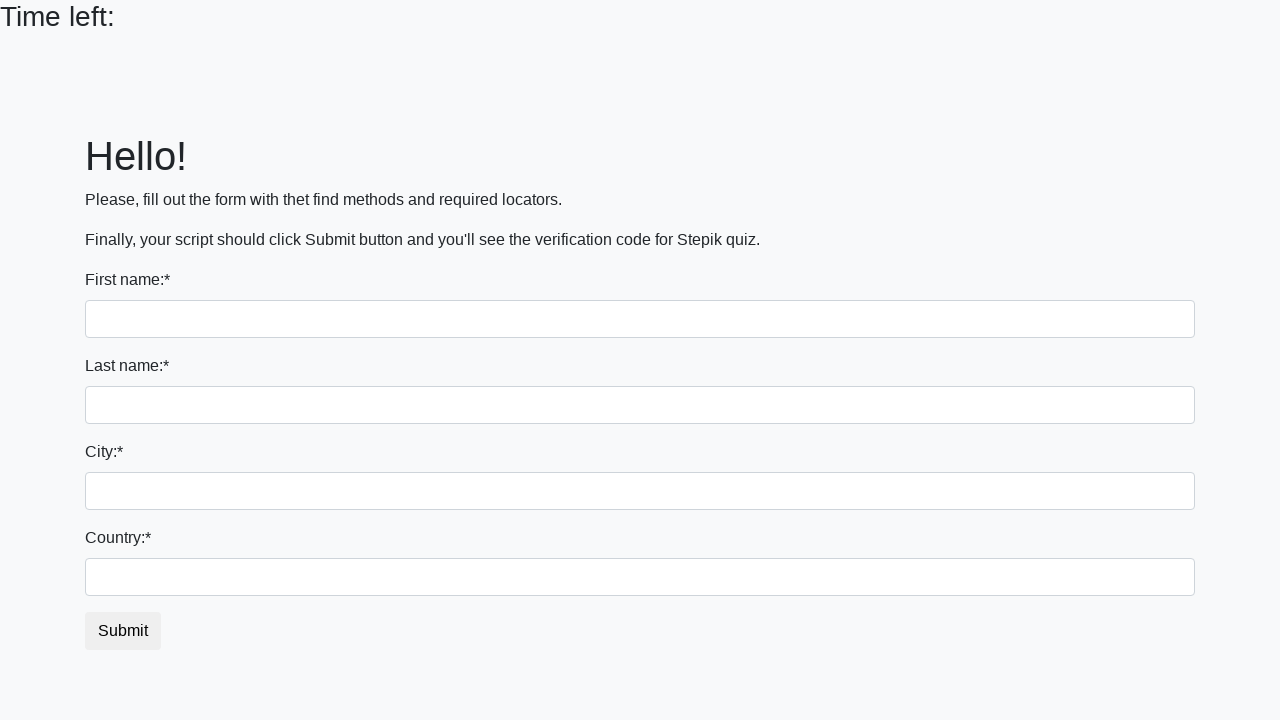

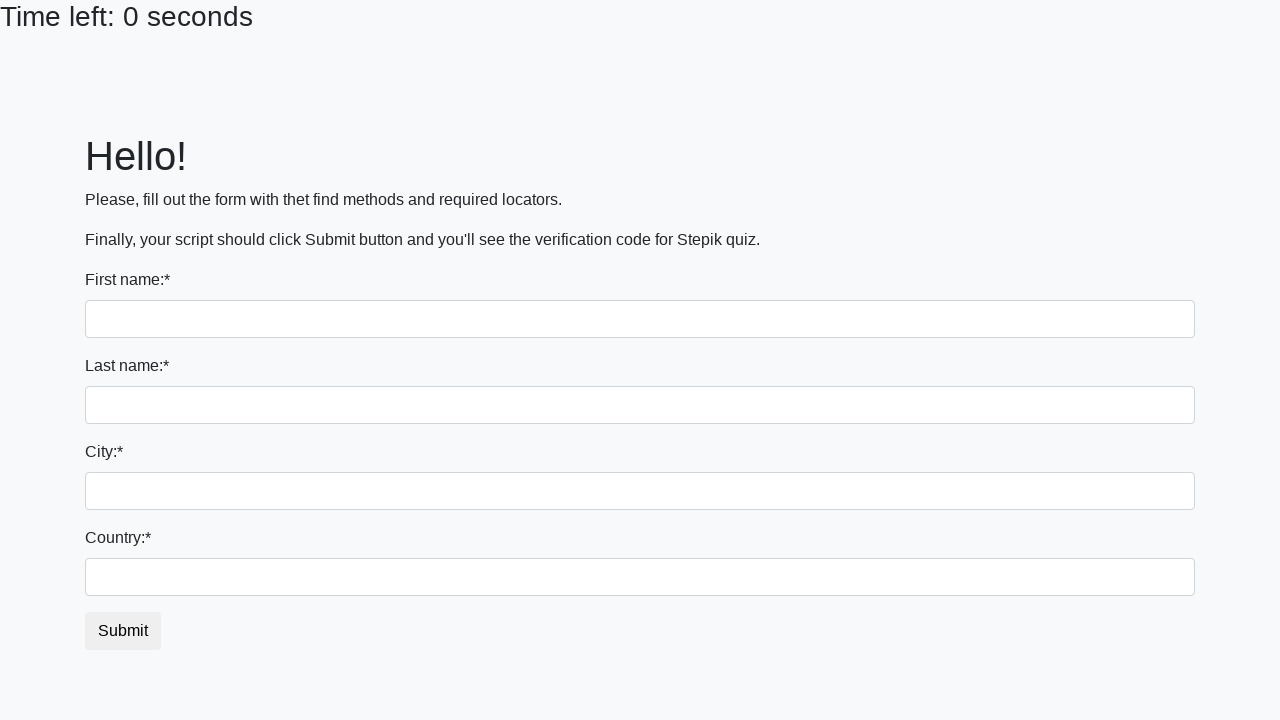